Navigates to RS Online and clicks on the New Products link

Starting URL: https://uk.rs-online.com

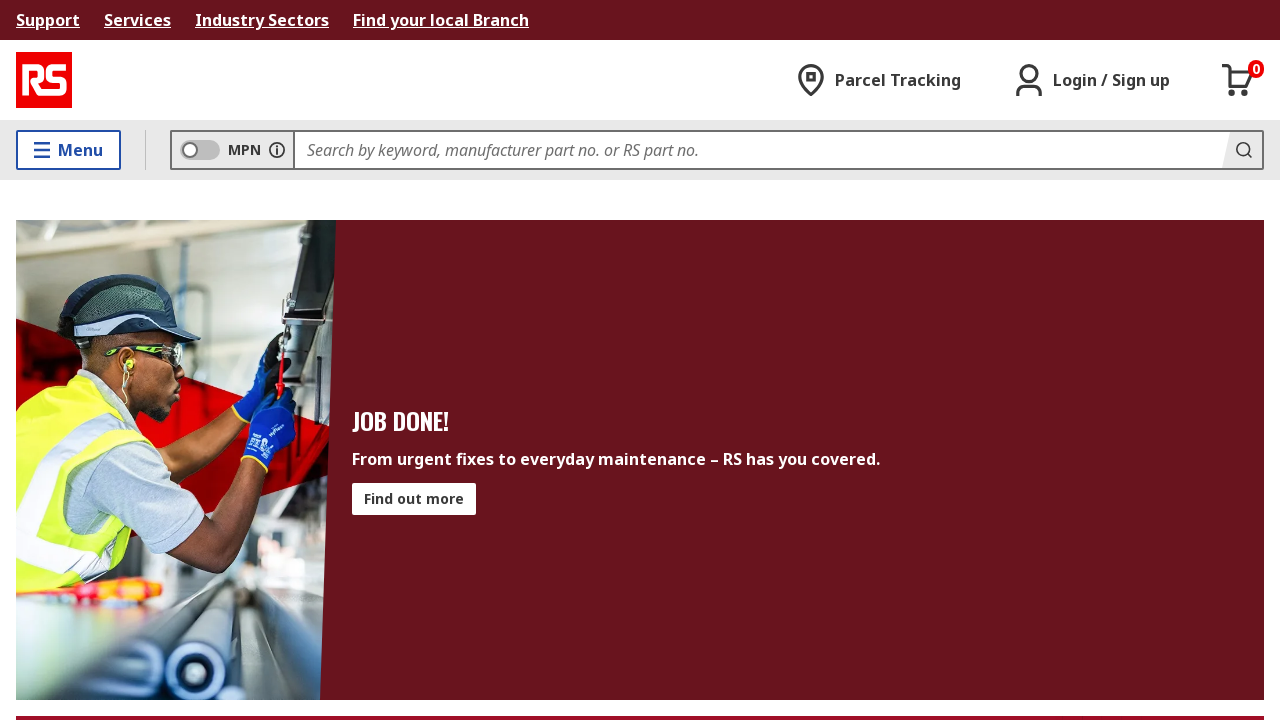

Clicked on the New Products link at (964, 632) on a:has-text('New Products')
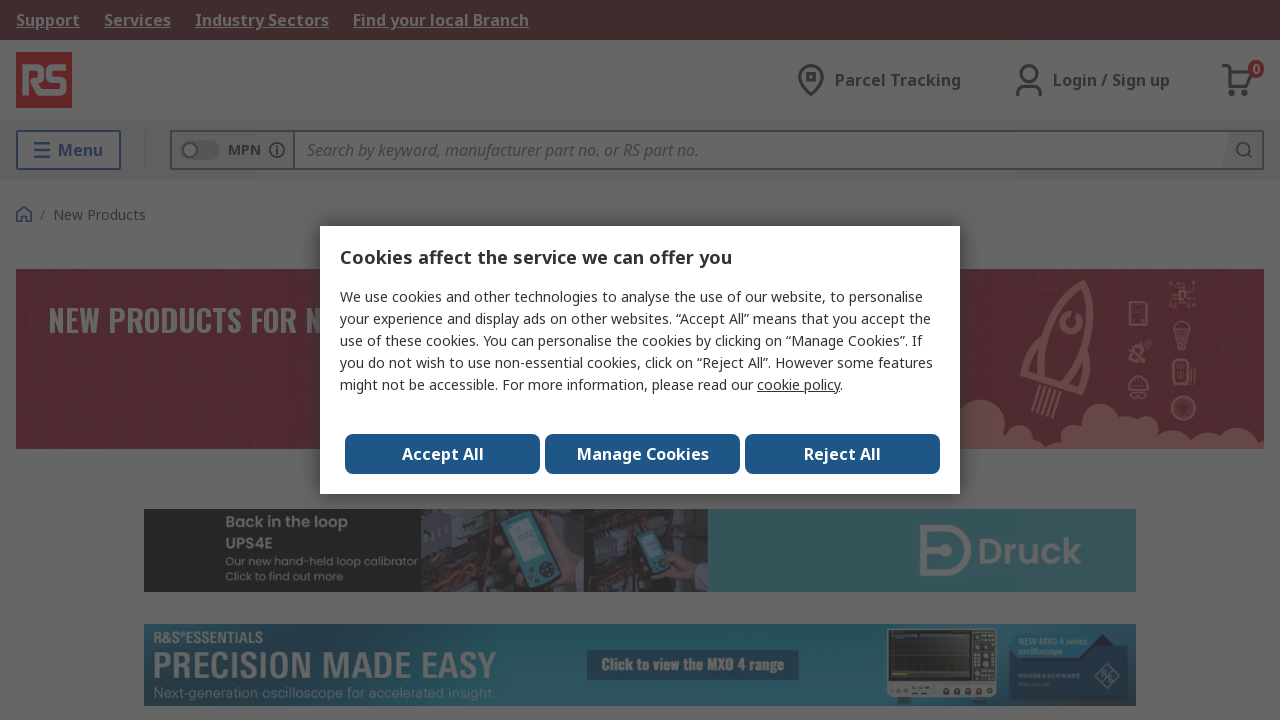

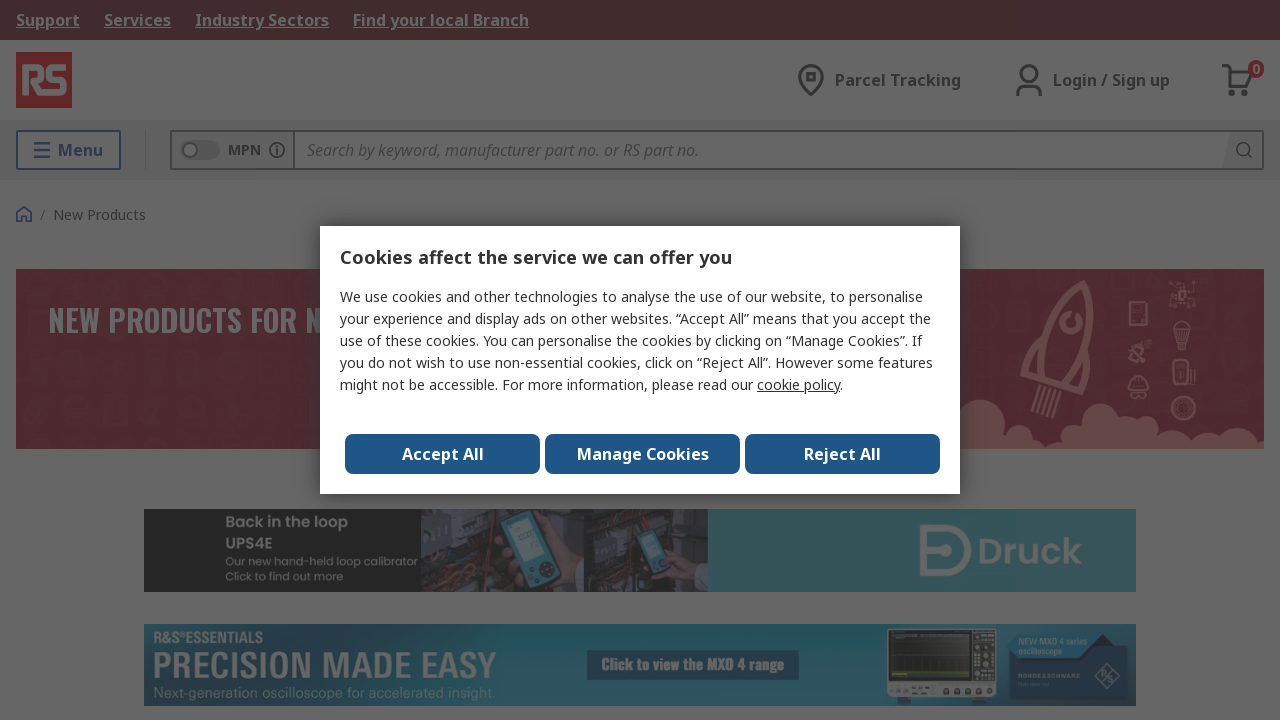